Tests opening a new window, switching to it, closing it, and switching back to the original window

Starting URL: http://www.qaclickacademy.com/practice.php

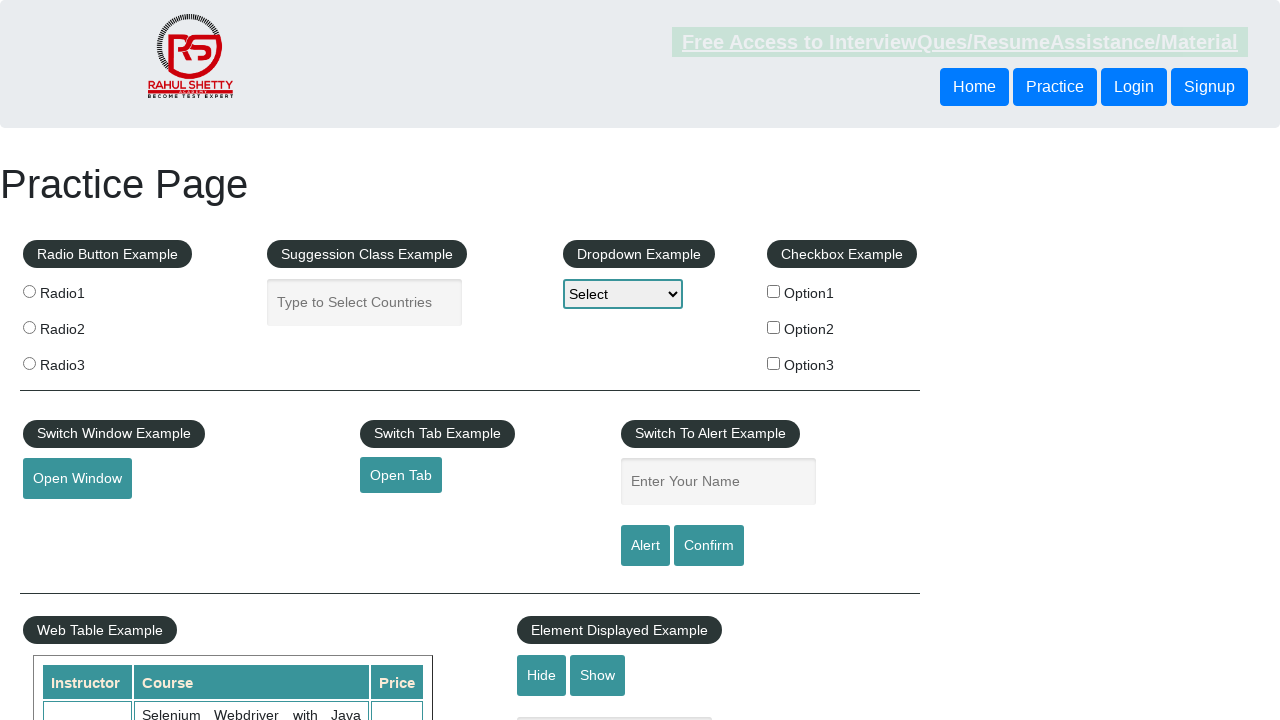

Clicked button to open new window at (77, 479) on #openwindow
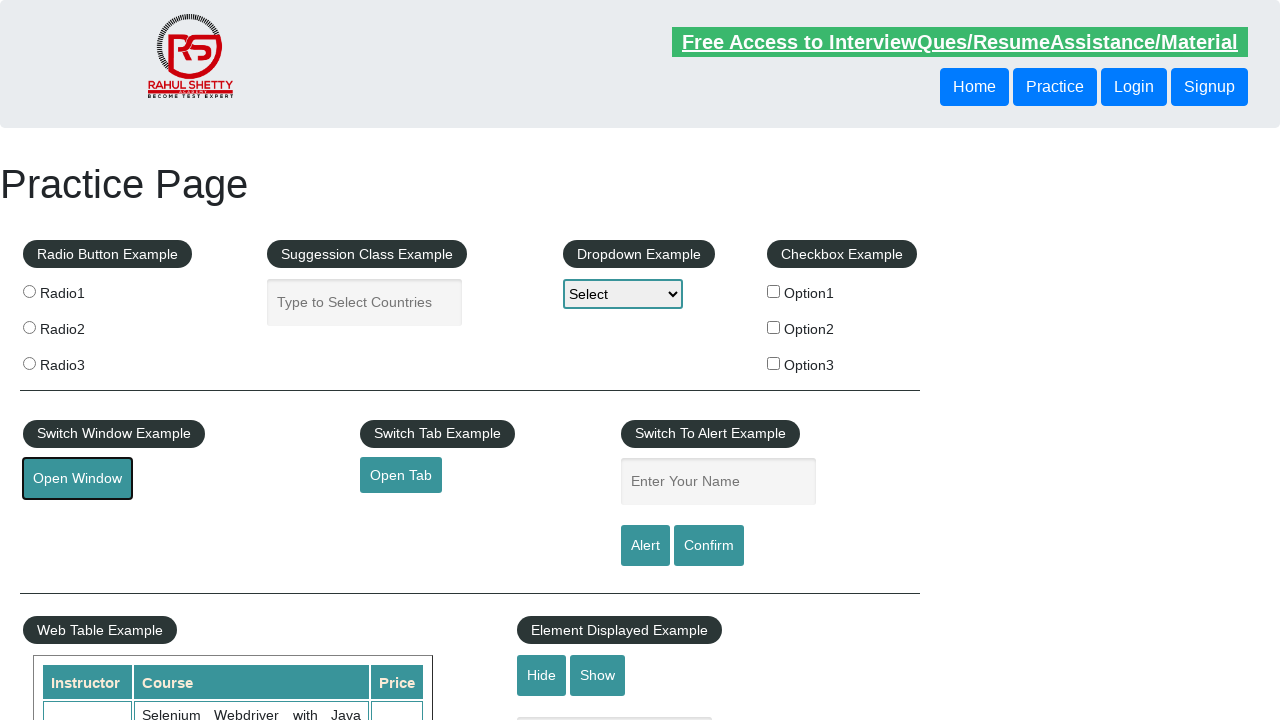

New window opened and captured
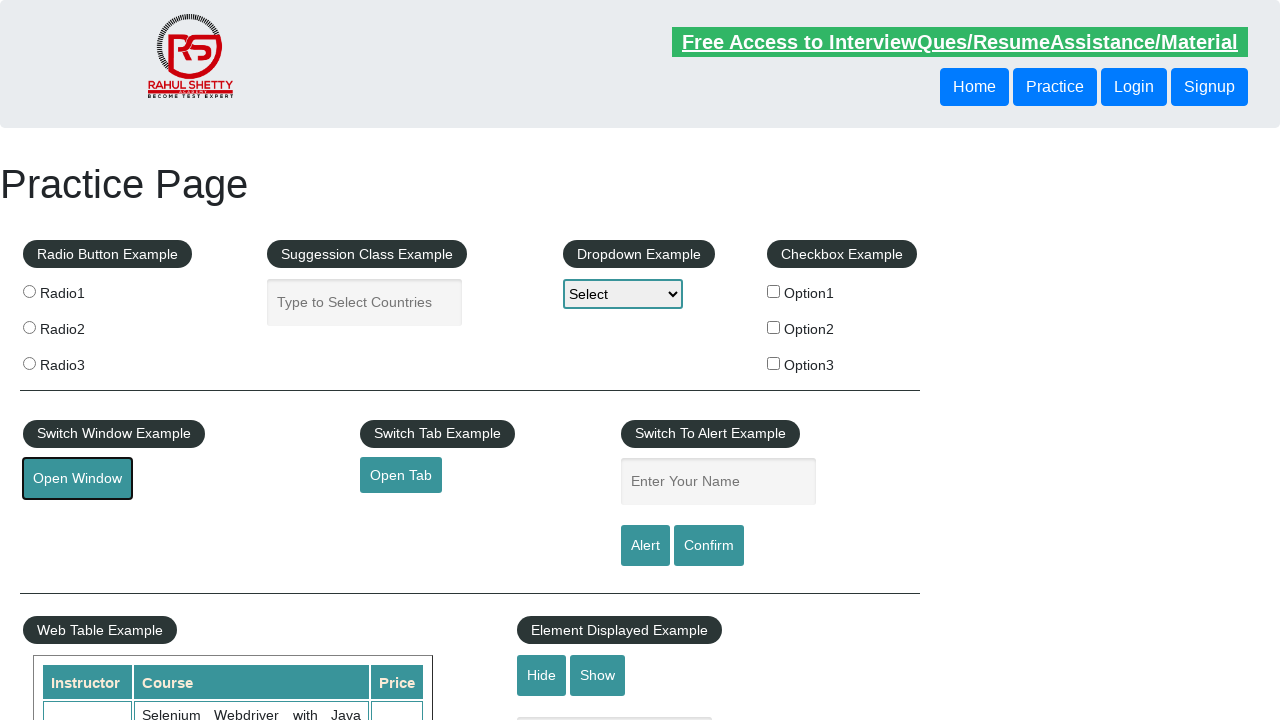

New window loaded completely
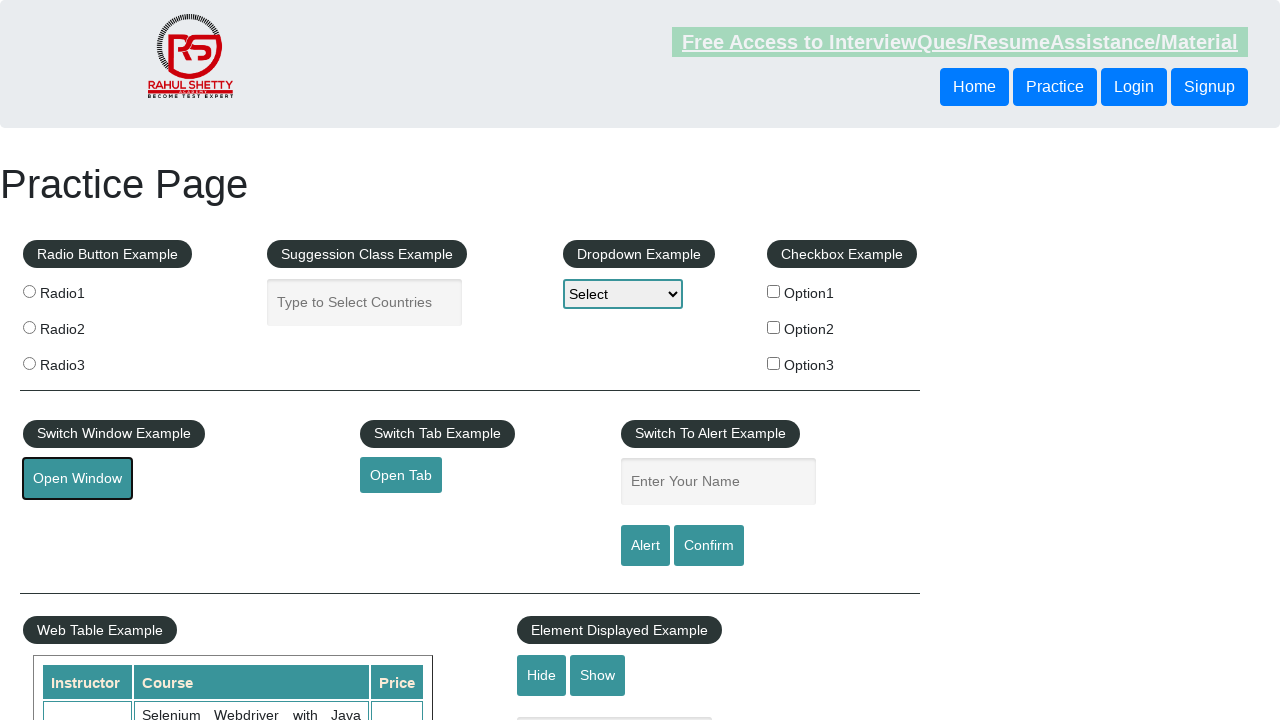

Closed the new window
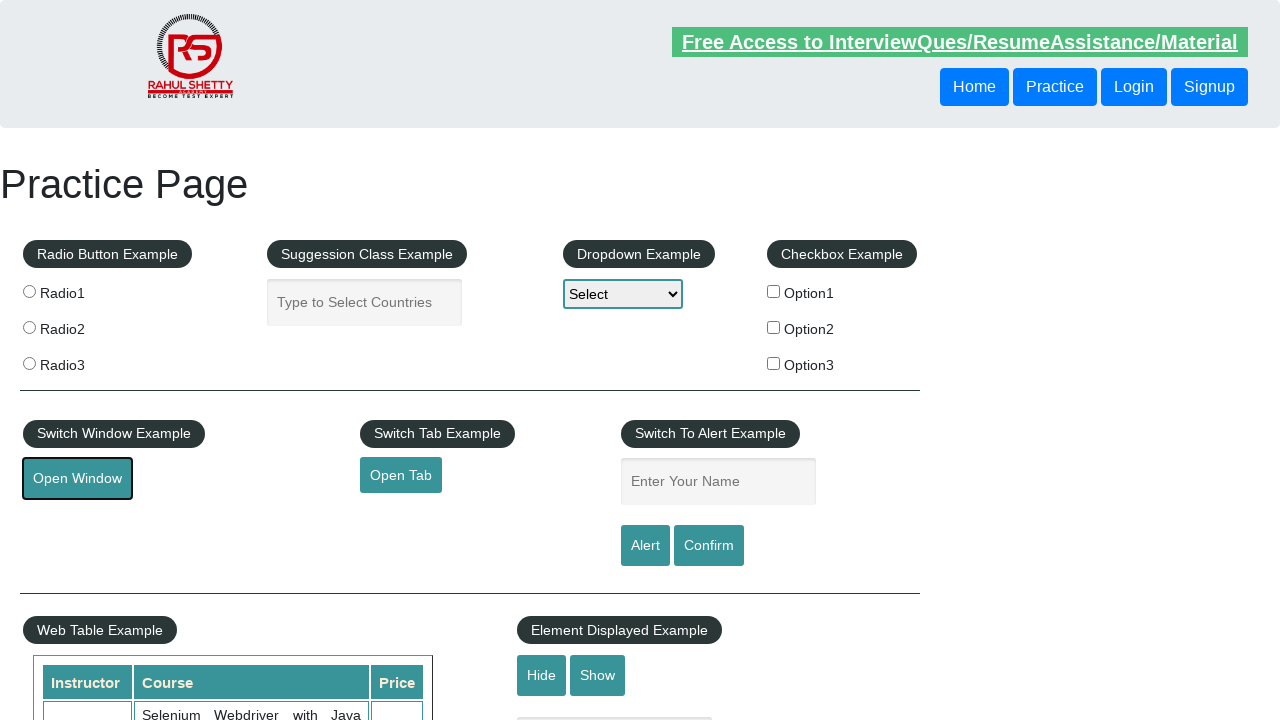

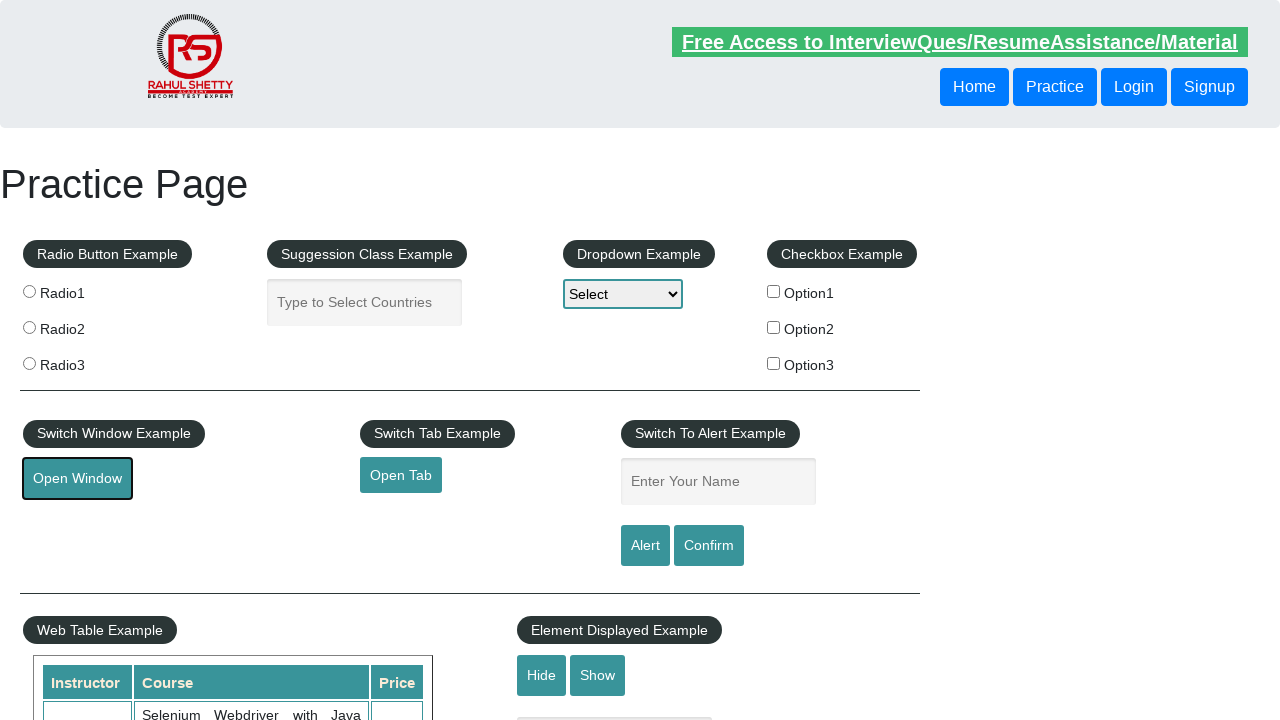